Tests filling multiple input fields with wait delays between each input to demonstrate timeout waiting functionality

Starting URL: https://example.cypress.io/commands/waiting

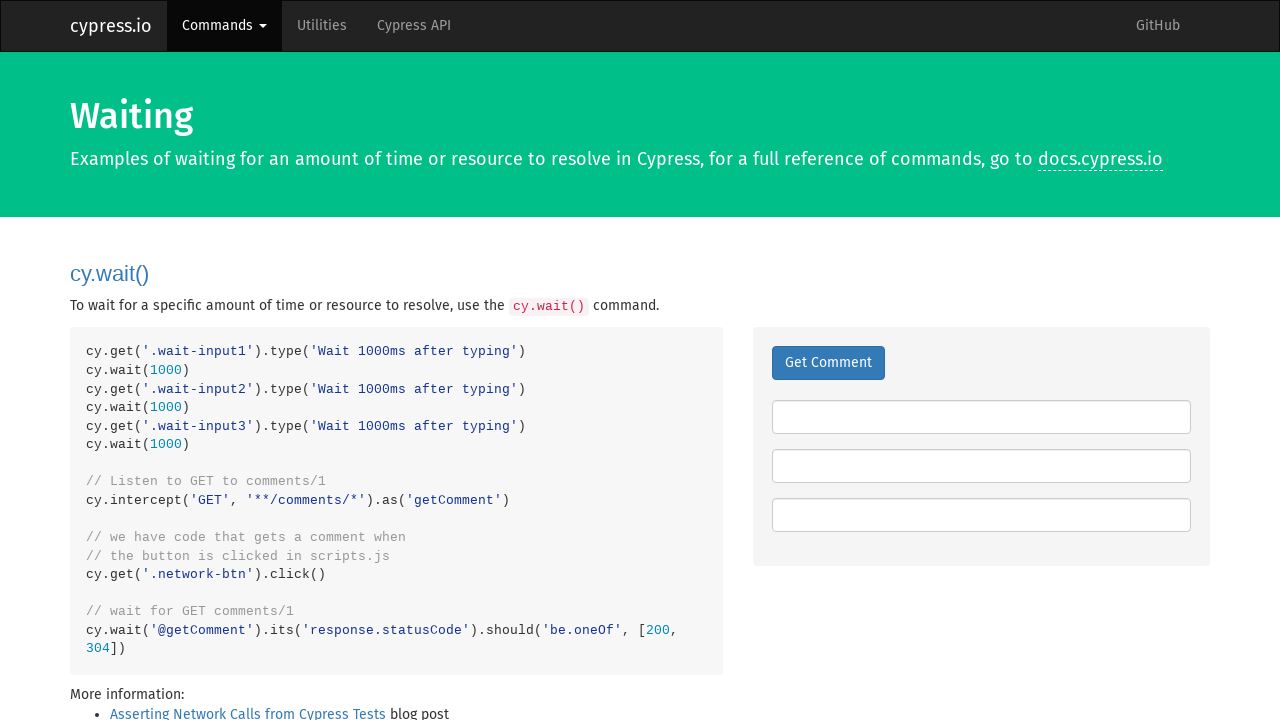

Filled first input field with 'Wait 1000ms after typing' on .wait-input1
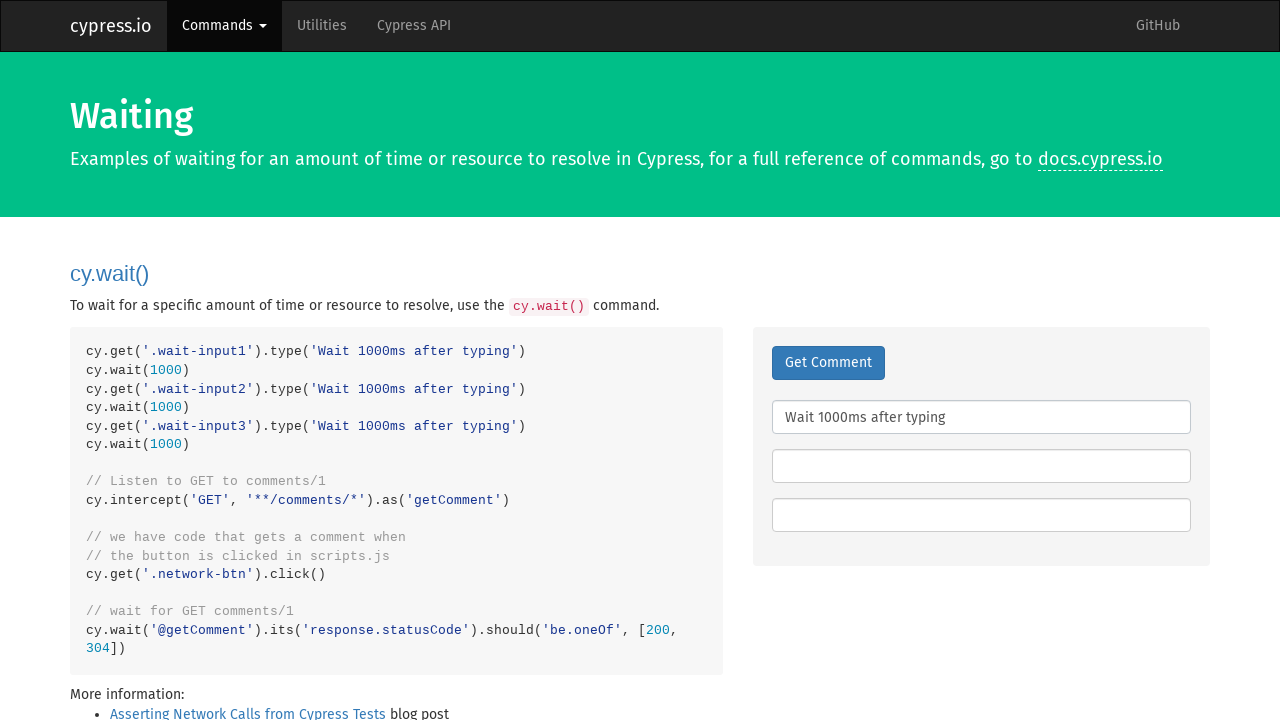

Waited 1000ms after first input
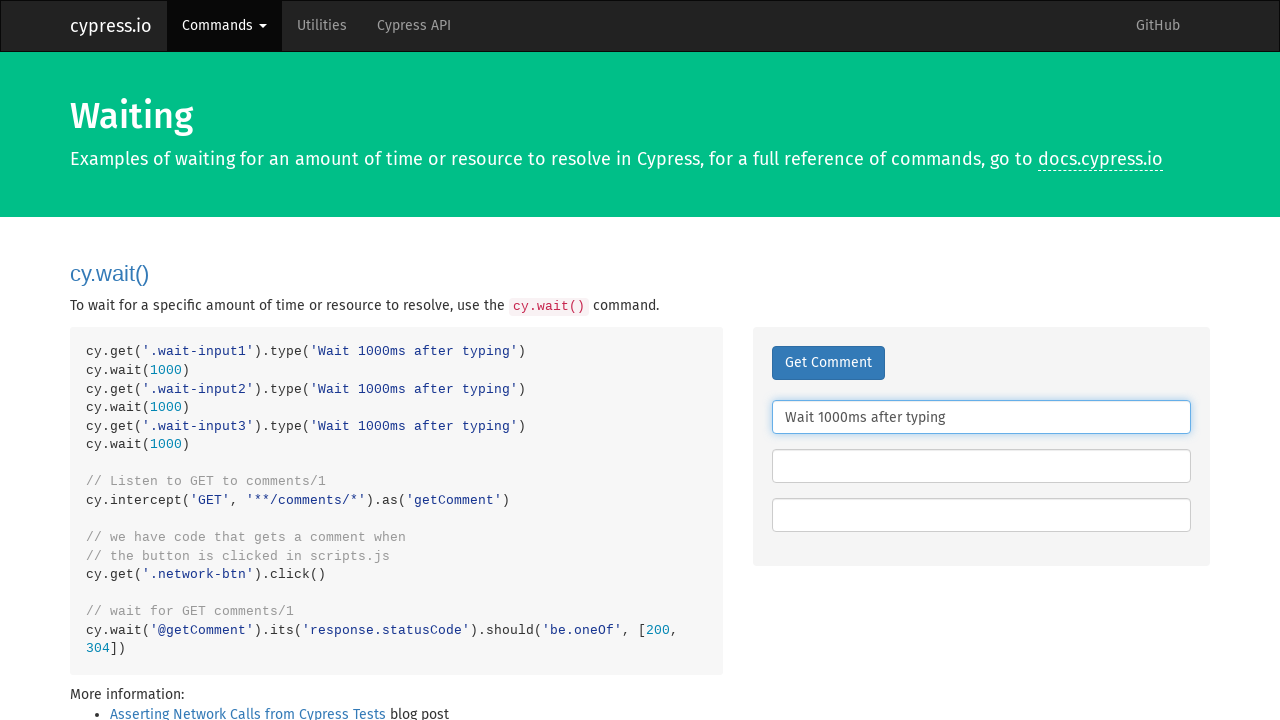

Filled second input field with 'Wait 1000ms after typing' on .wait-input2
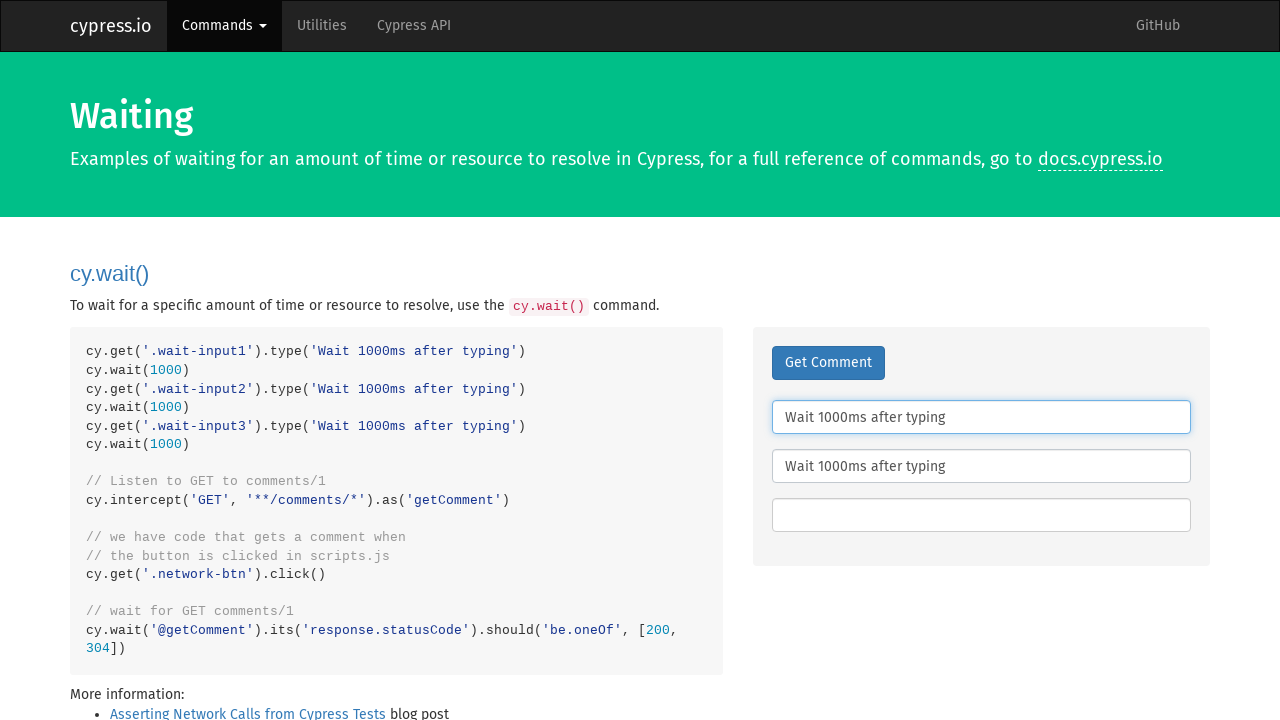

Waited 1000ms after second input
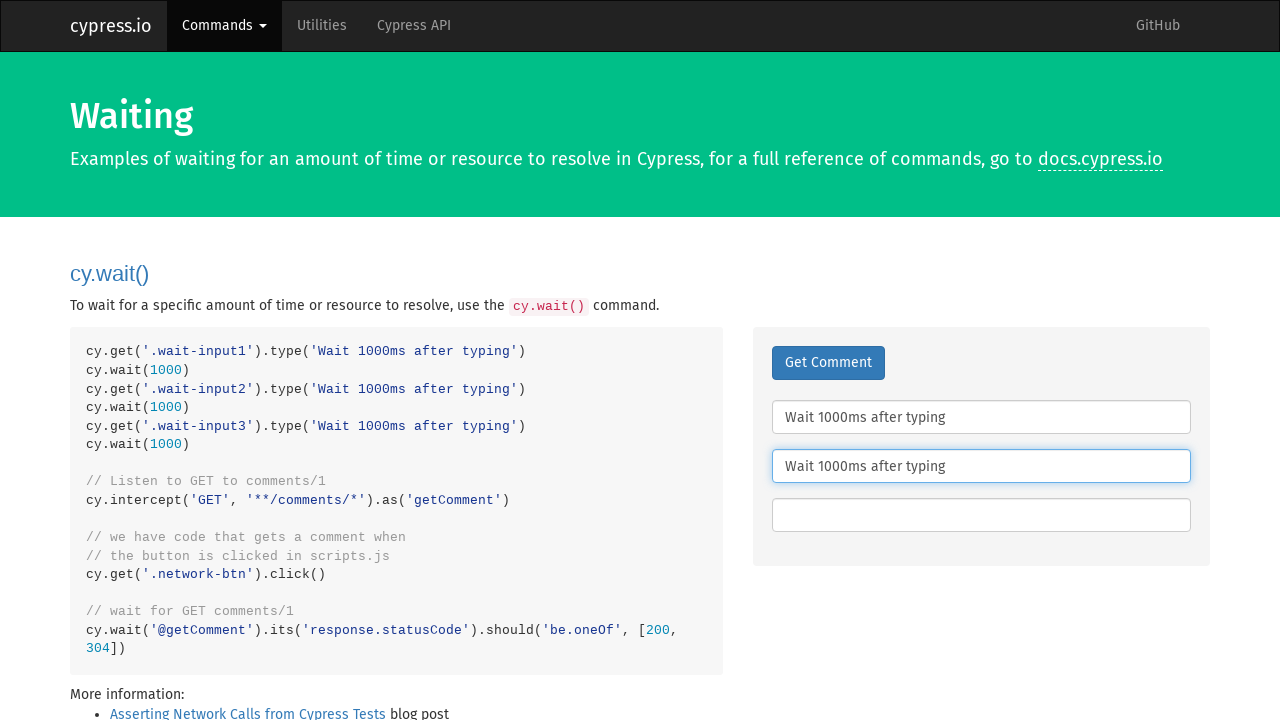

Filled third input field with 'Wait 1000ms after typing' on .wait-input3
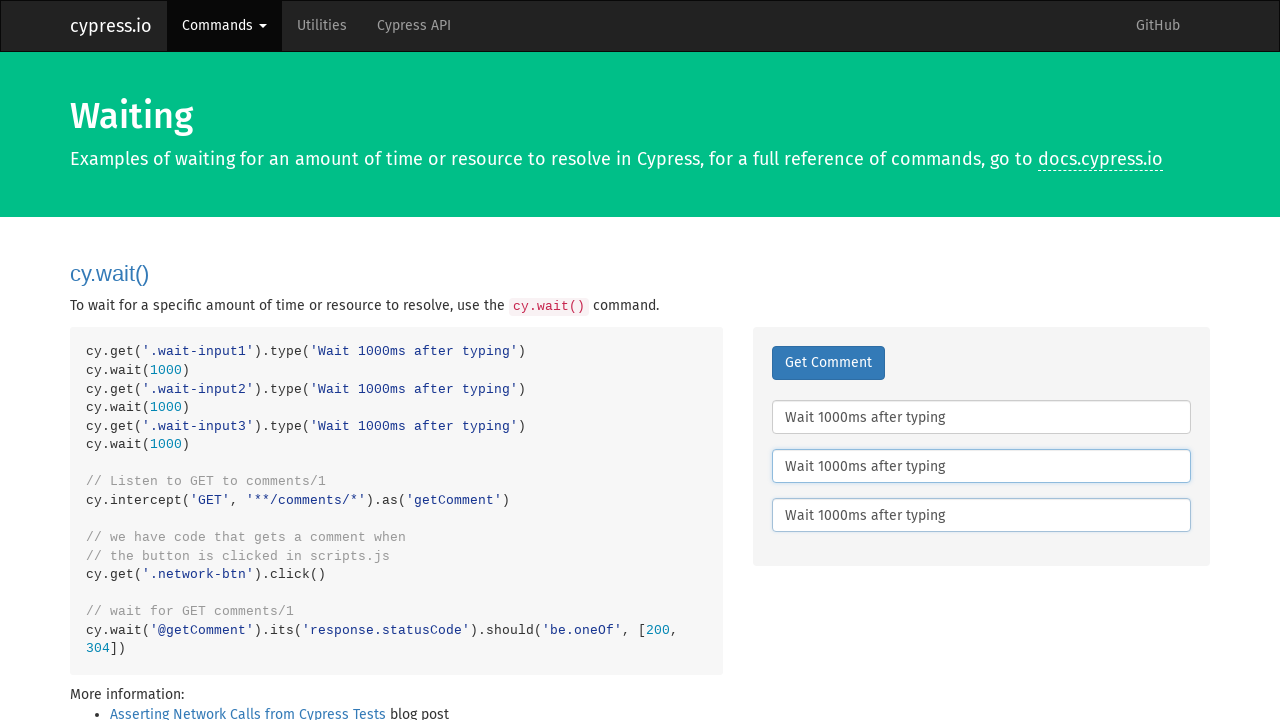

Waited 1000ms after third input
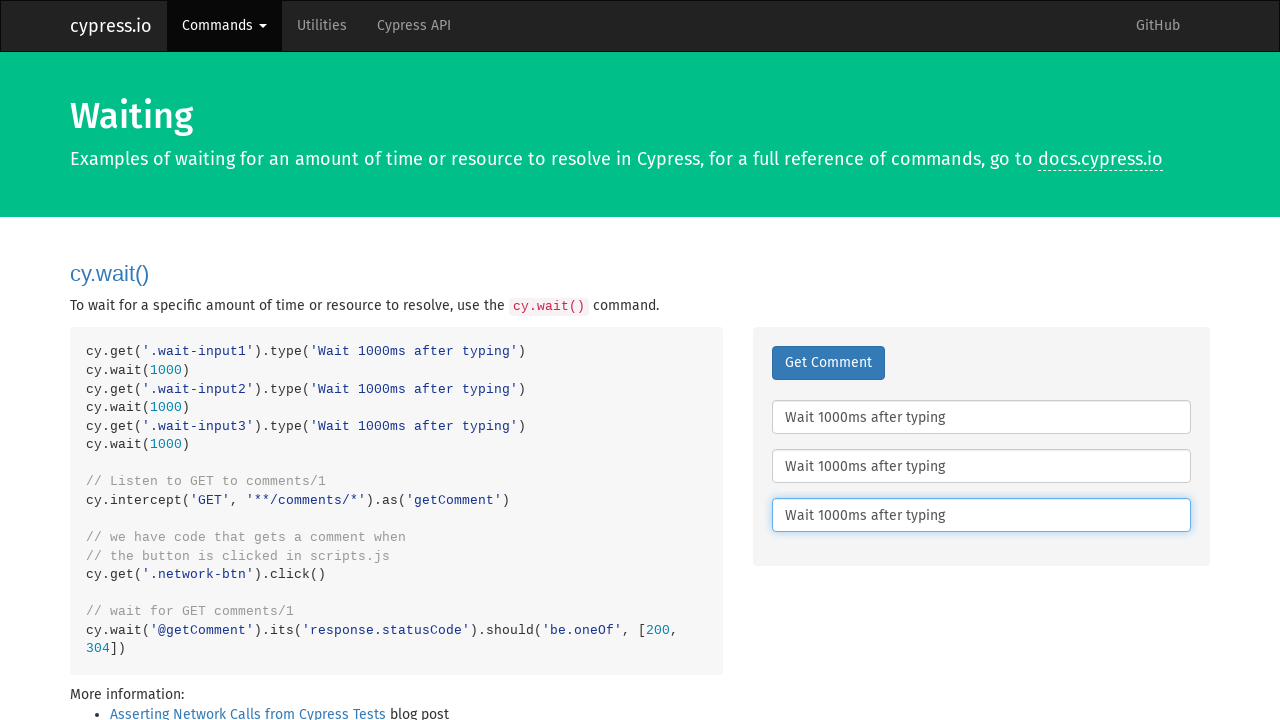

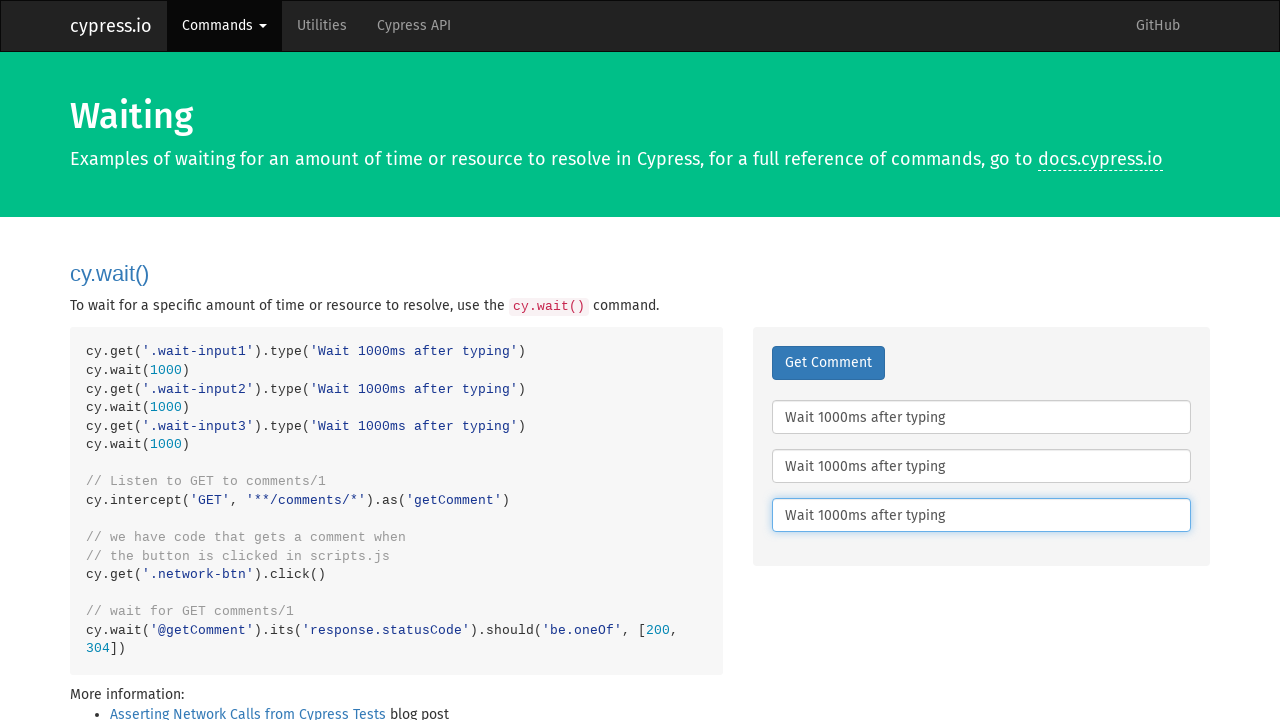